Demonstrates XPath traversal techniques by locating buttons using sibling and parent axis navigation on an automation practice page

Starting URL: https://rahulshettyacademy.com/AutomationPractice/

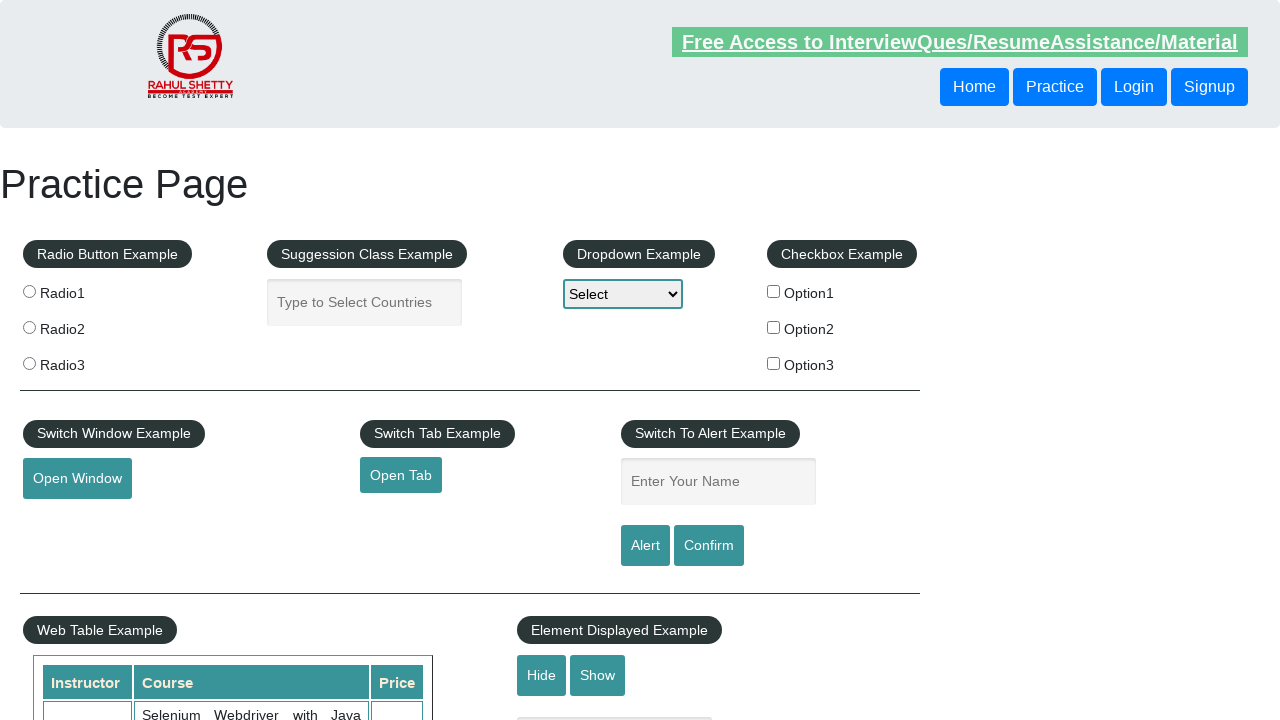

Waited for header buttons to be visible
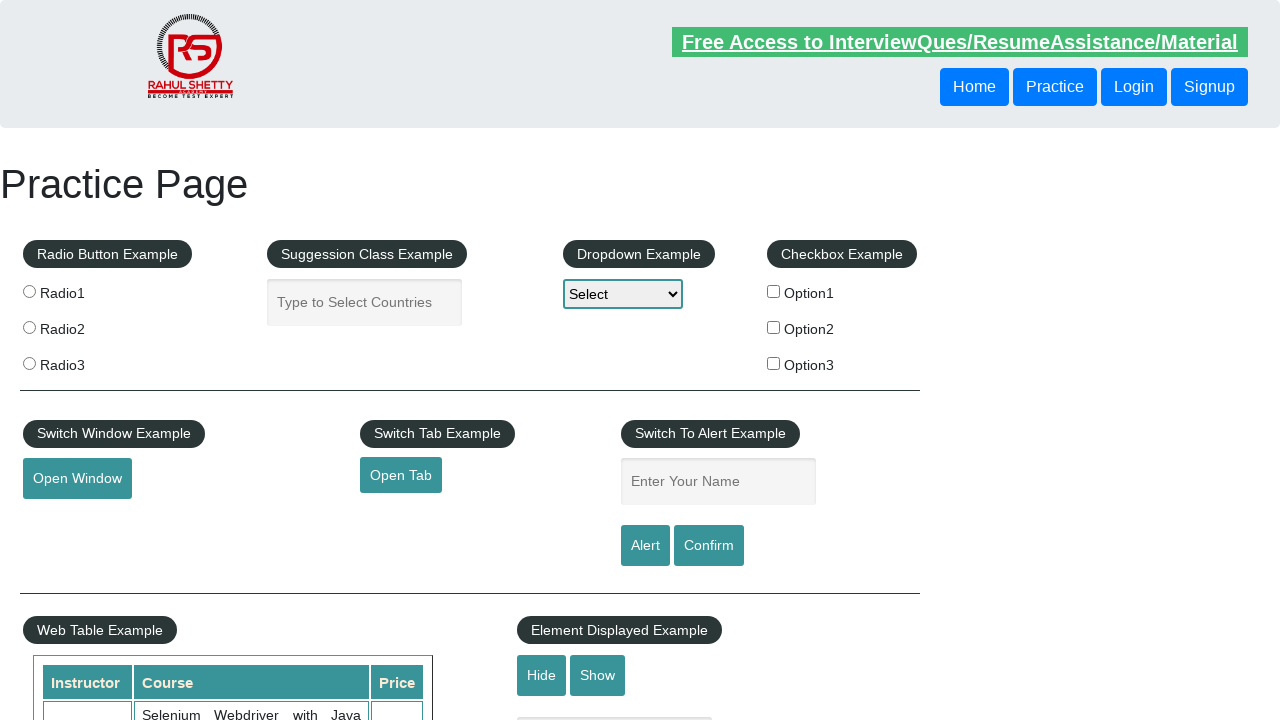

Retrieved sibling button text using XPath following-sibling axis: 'Login'
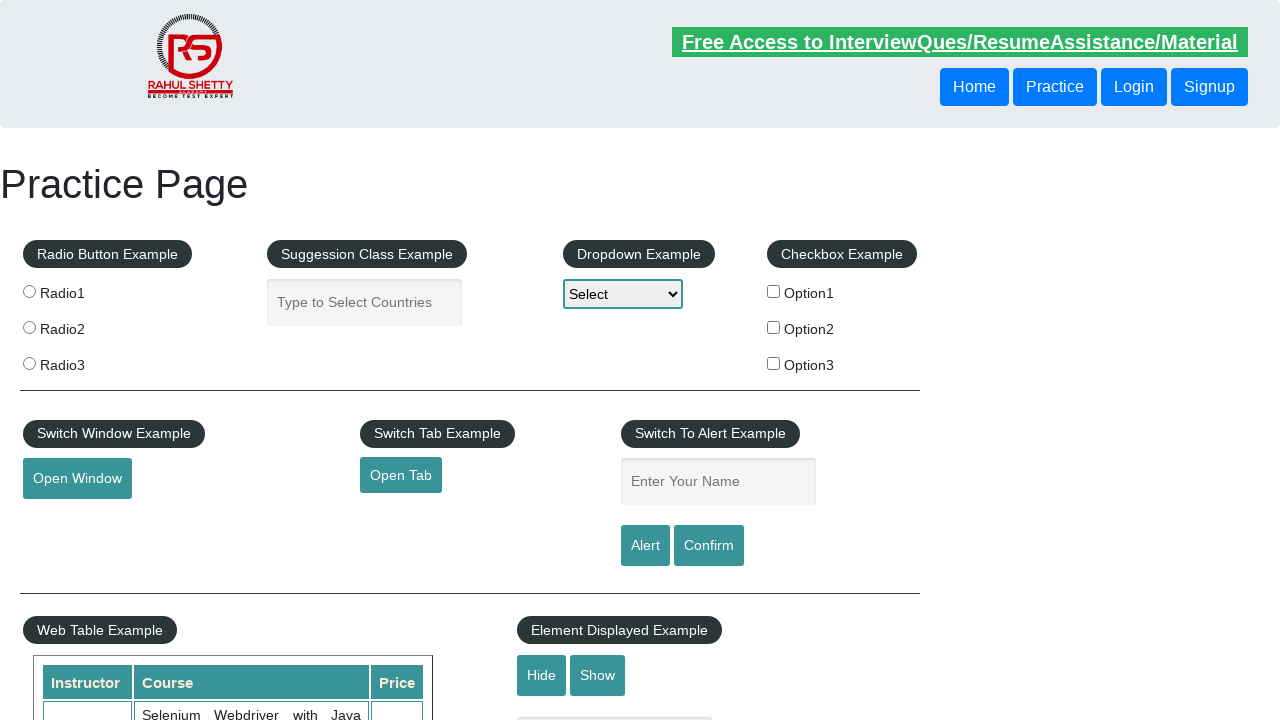

Retrieved button text using XPath parent axis traversal: 'Login'
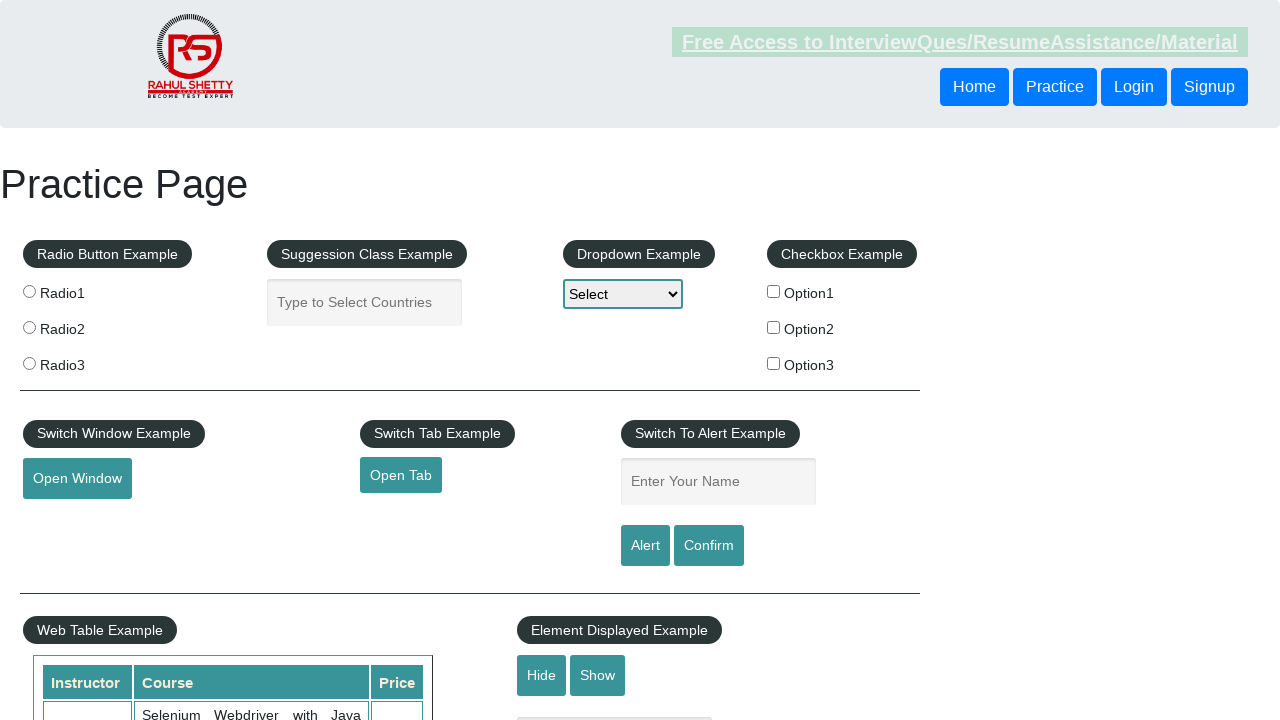

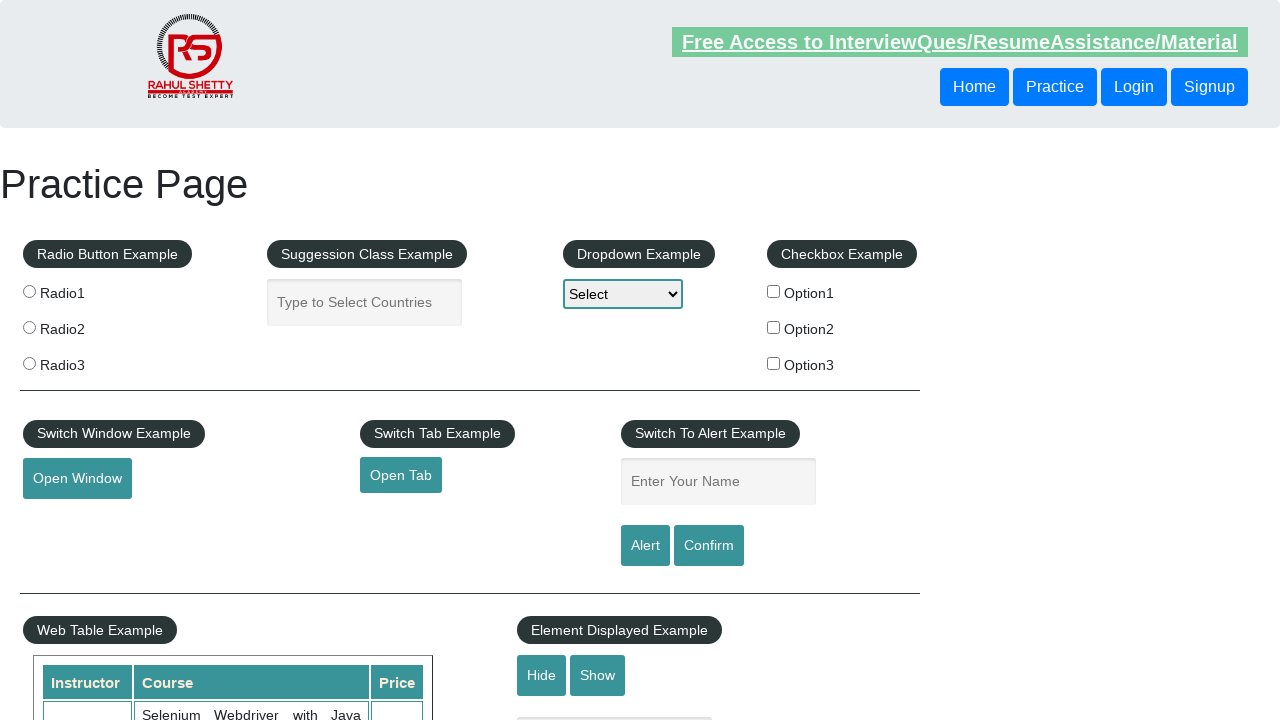